Tests handling of a simple alert popup by clicking a button and accepting the alert

Starting URL: https://demoqa.com/alerts

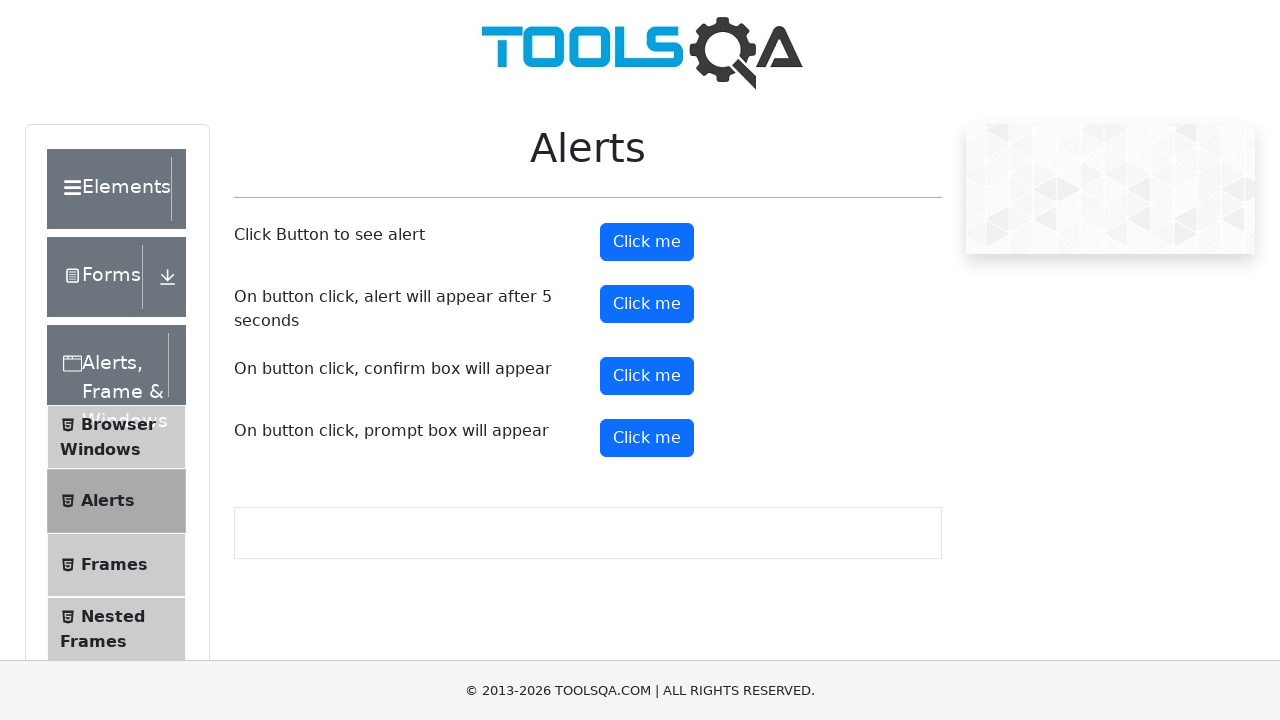

Clicked alert button to trigger simple alert popup at (647, 242) on #alertButton
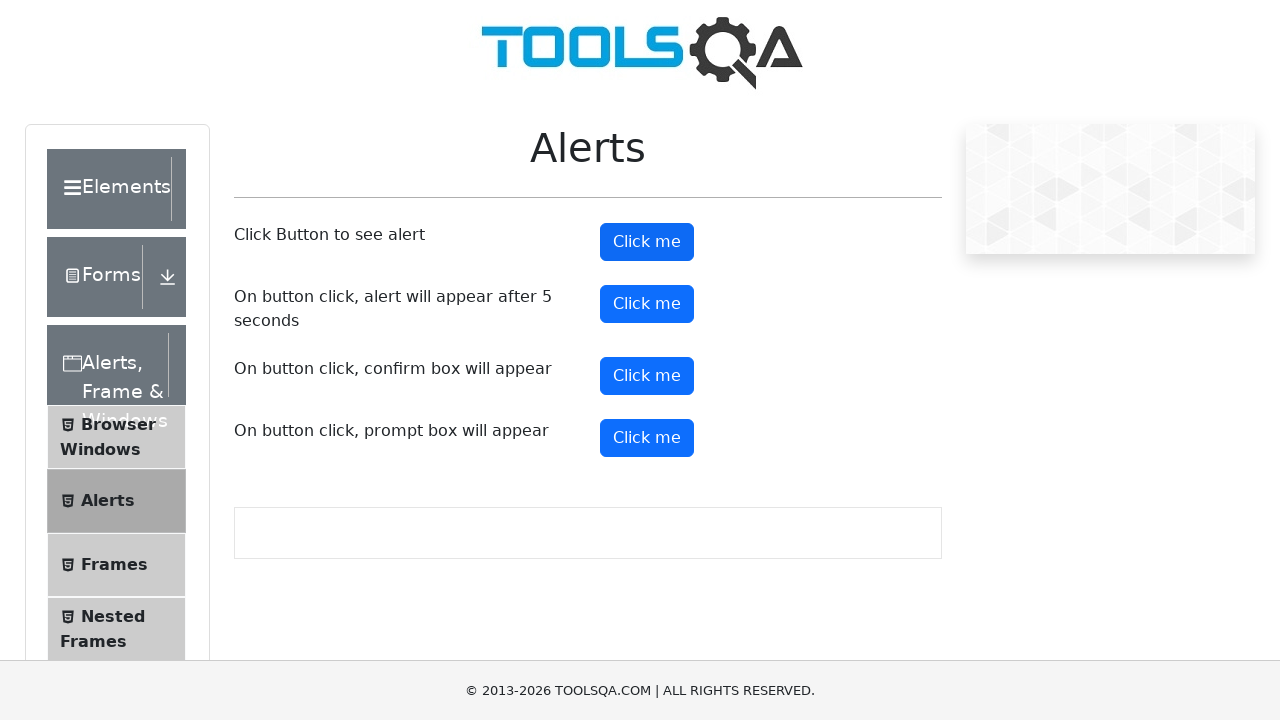

Set up dialog handler to accept the alert
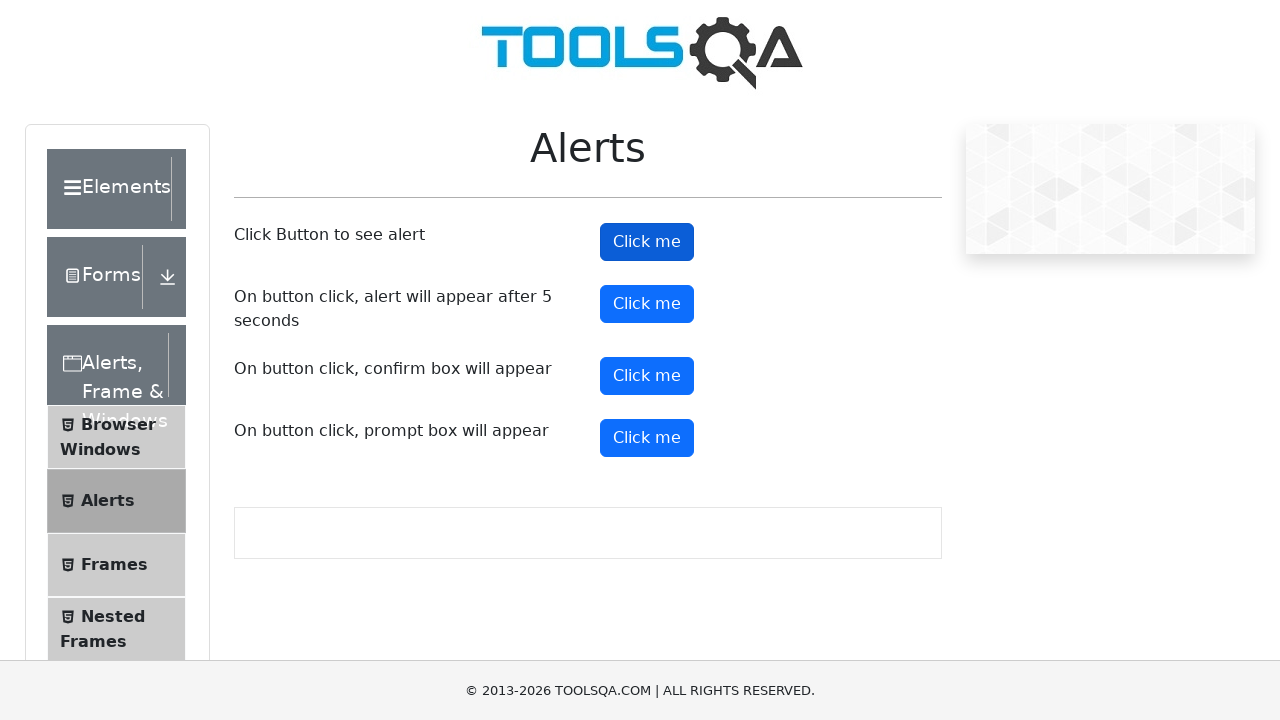

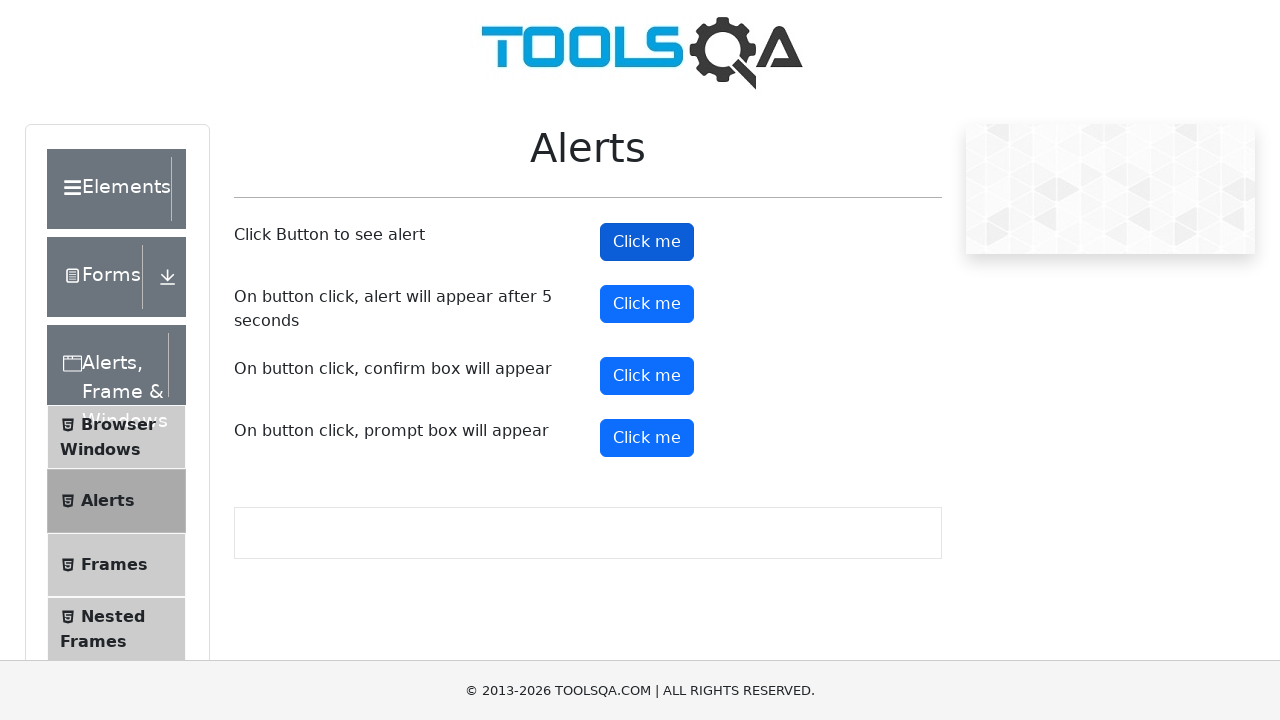